Navigates to the Bauhaus University Weimar course catalog and verifies that the course category links are displayed on the page.

Starting URL: https://bison.uni-weimar.de/qisserver/rds?state=wtree&search=1&category=veranstaltung.browse

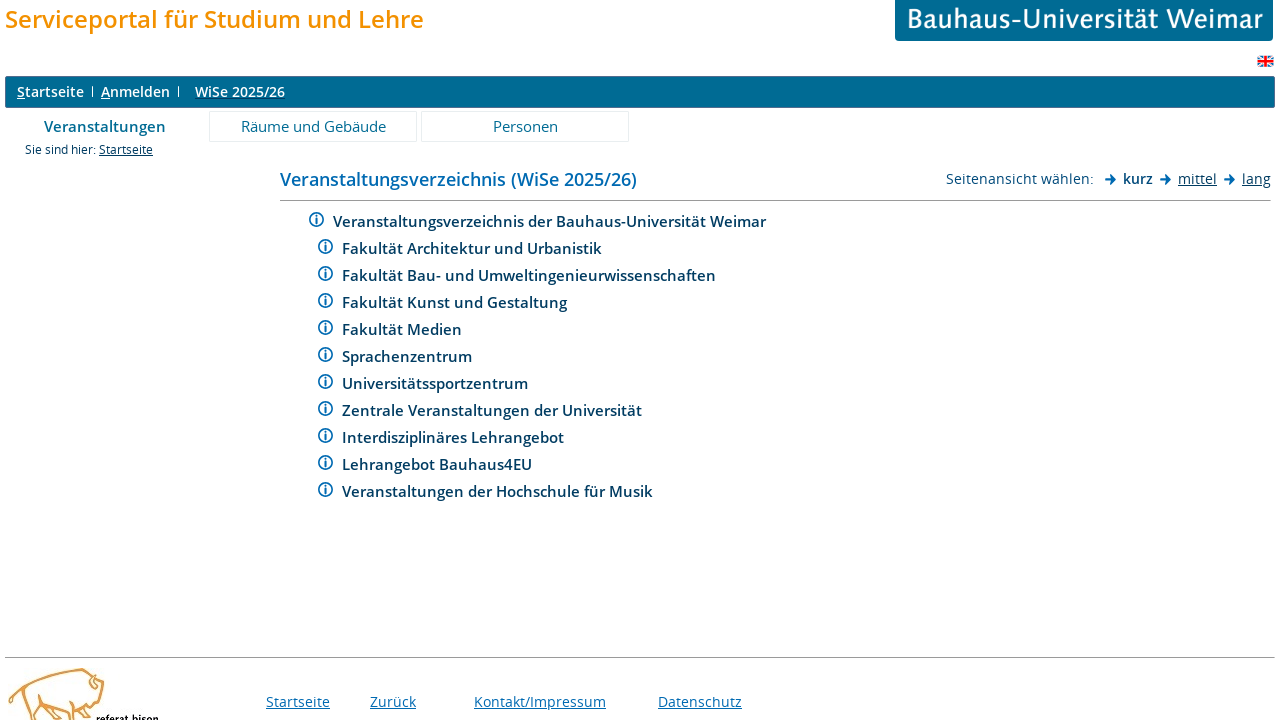

Waited for course category links to load on Bauhaus University Weimar course catalog
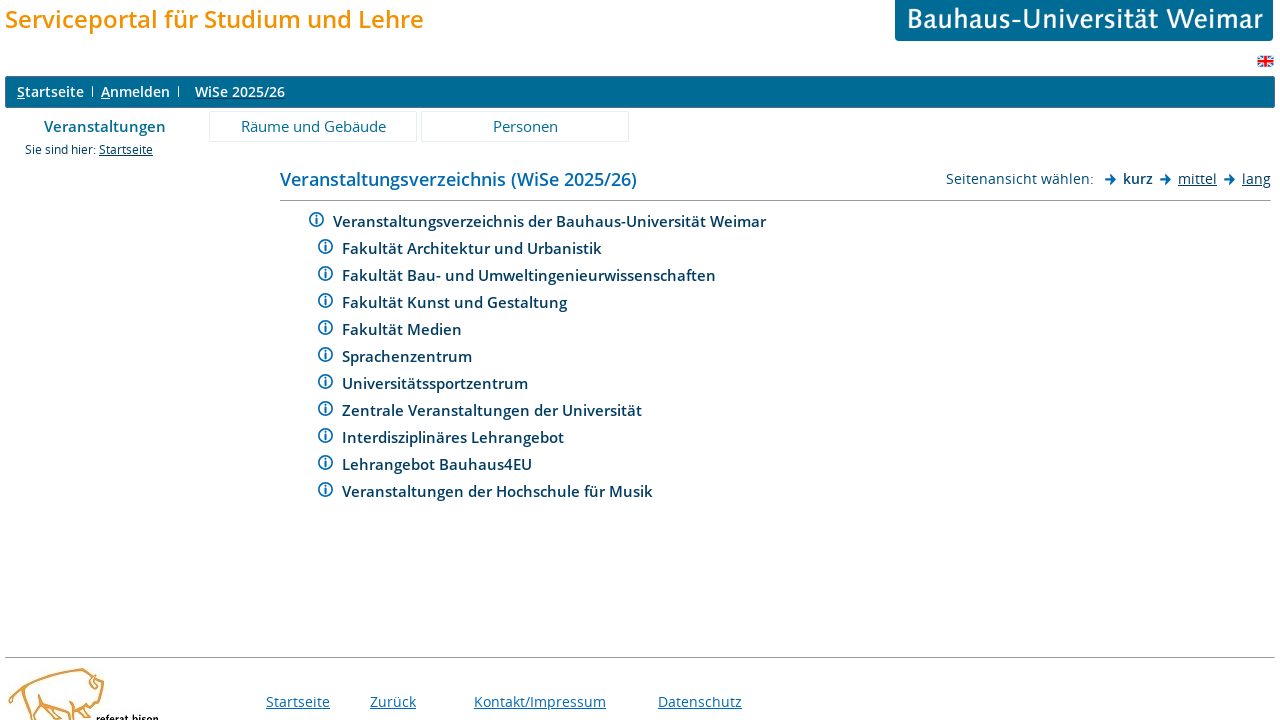

Clicked the first course category link at (552, 221) on a.ueb >> nth=0
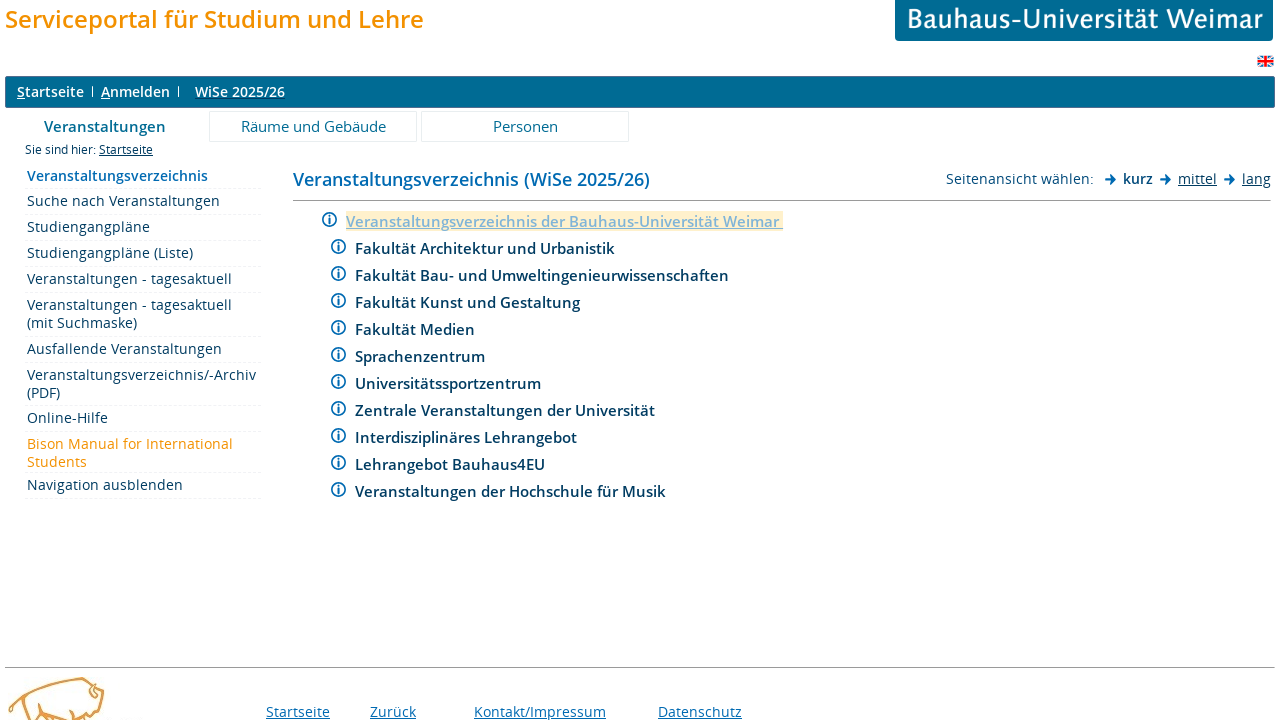

Waited for sub-category page to load with course links
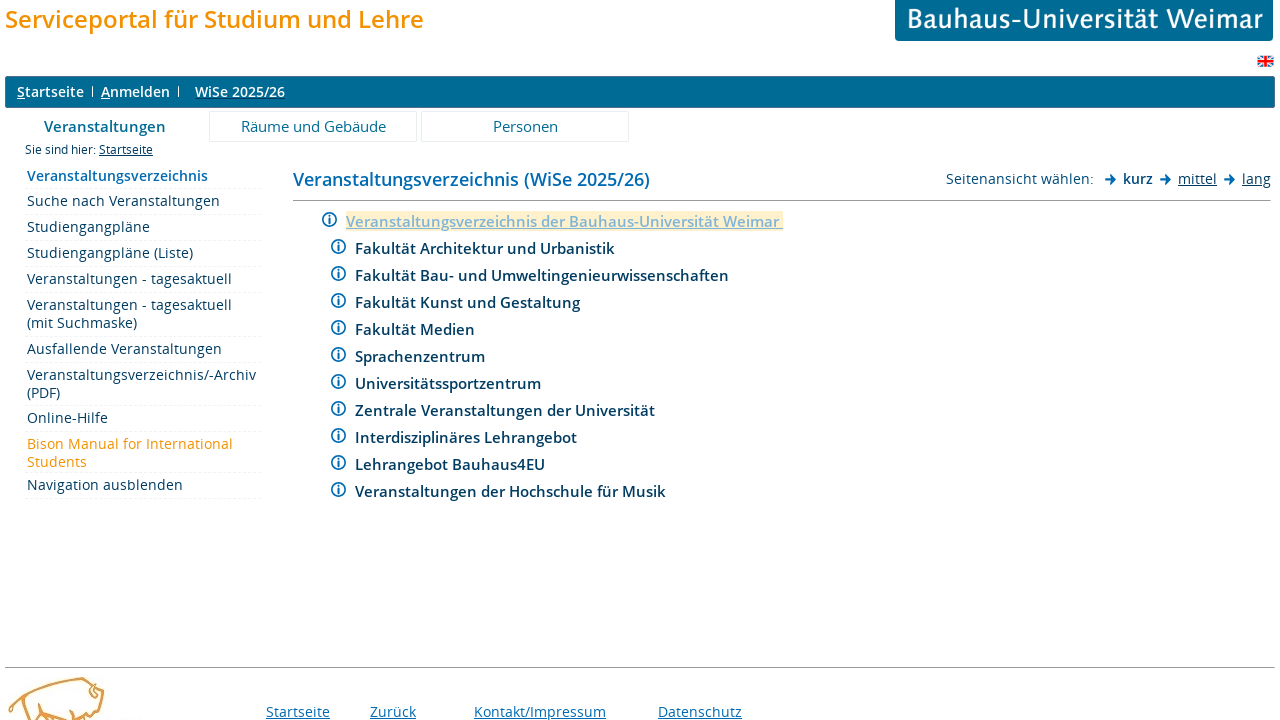

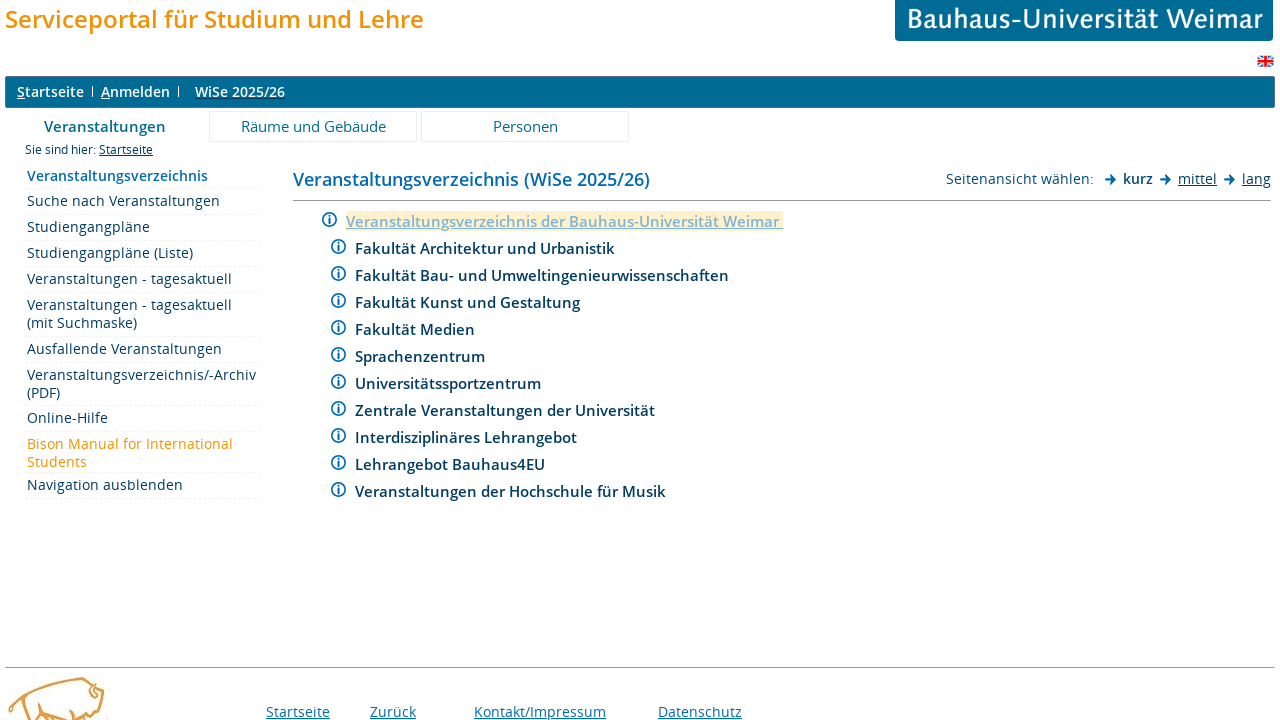